Tests drag and drop functionality by dragging column A to column B

Starting URL: https://the-internet.herokuapp.com/drag_and_drop

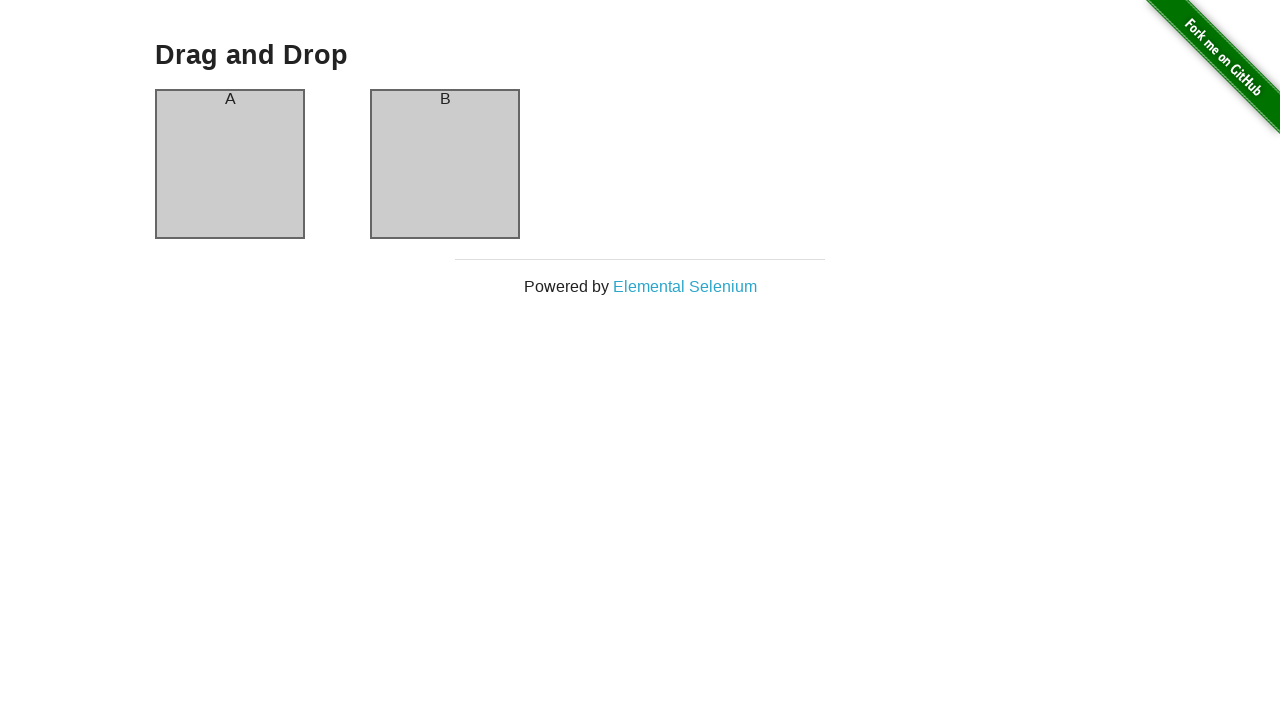

Located column A element
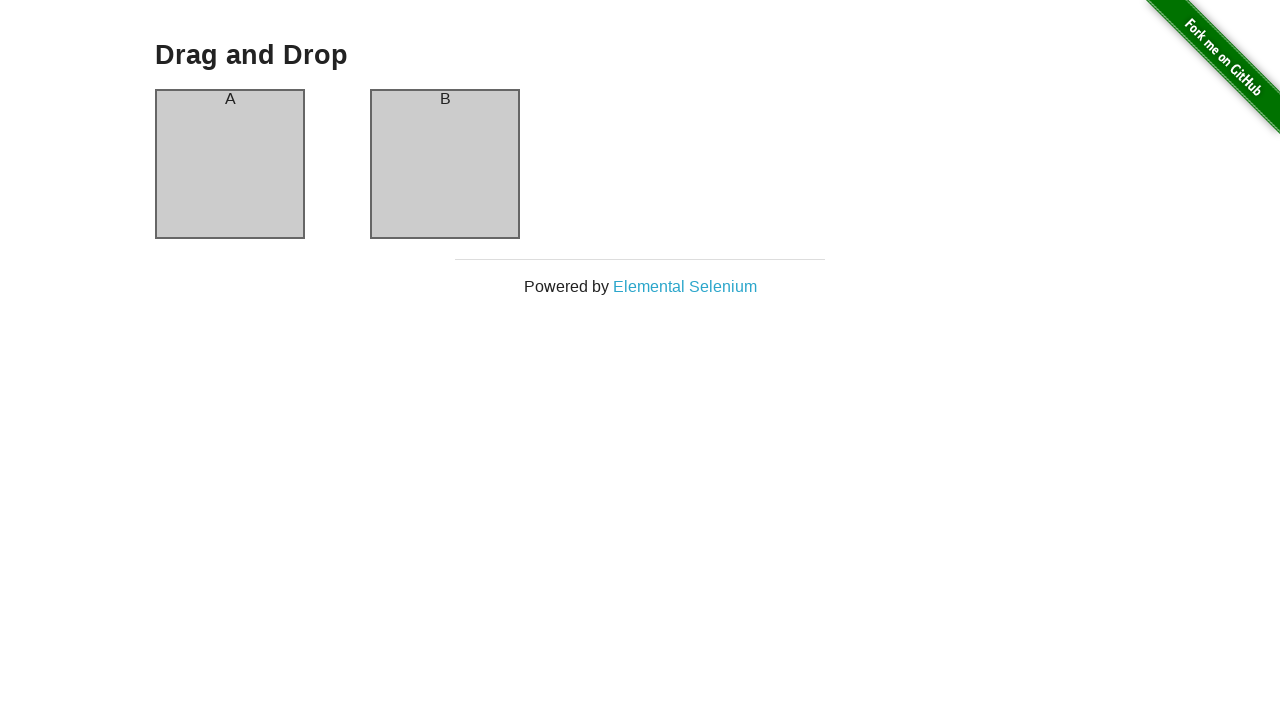

Located column B element
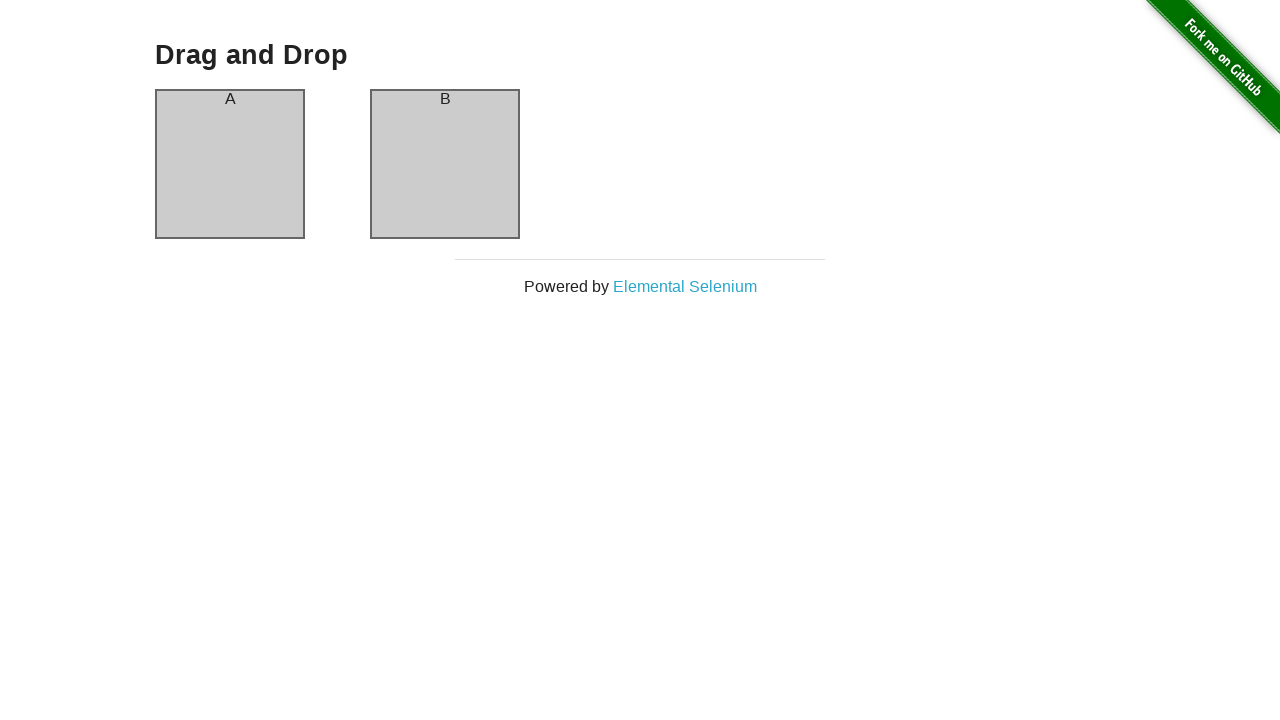

Dragged column A onto column B at (445, 164)
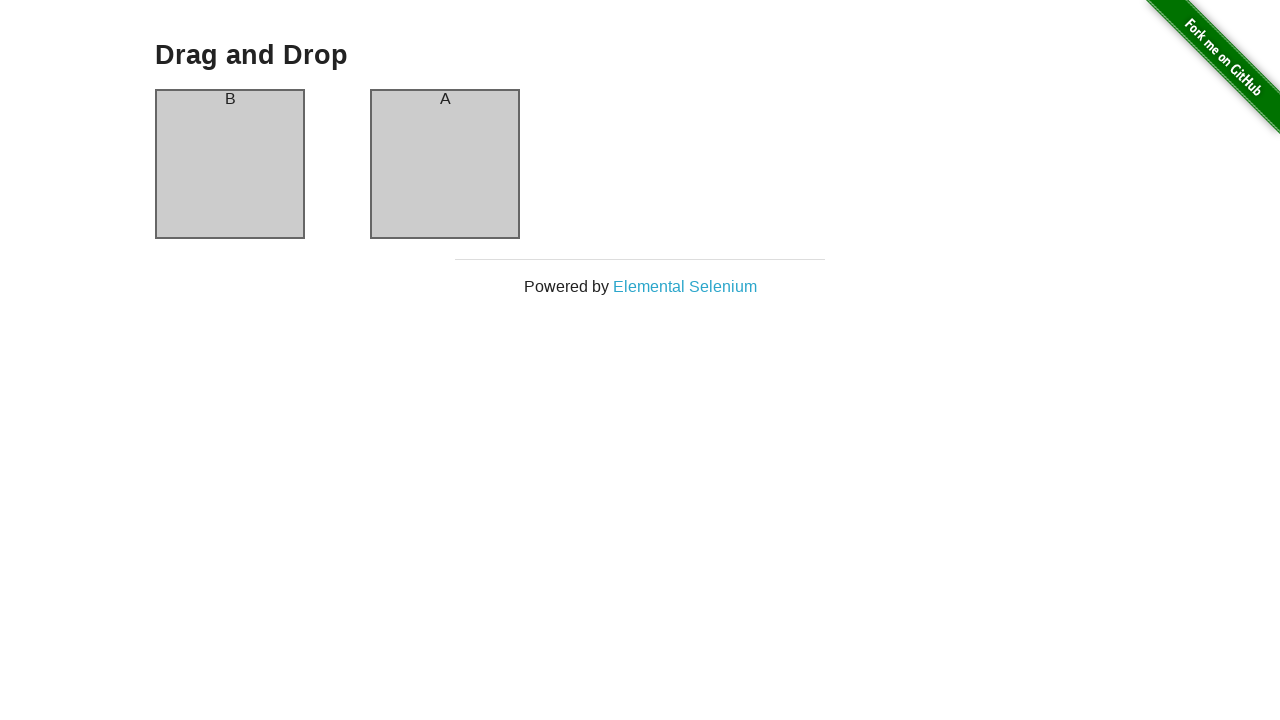

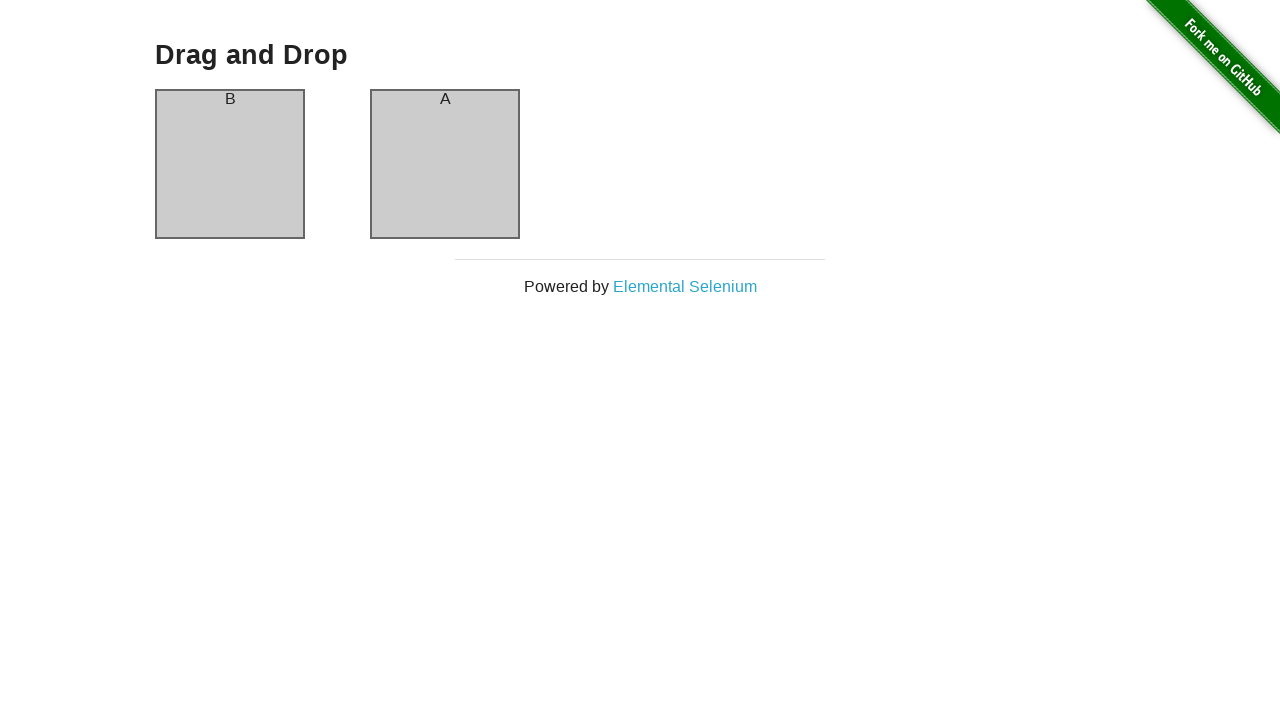